Navigates to the VTiger CRM demo page and verifies the Sign in button is present by checking its CSS properties

Starting URL: https://demo.vtiger.com/vtigercrm/

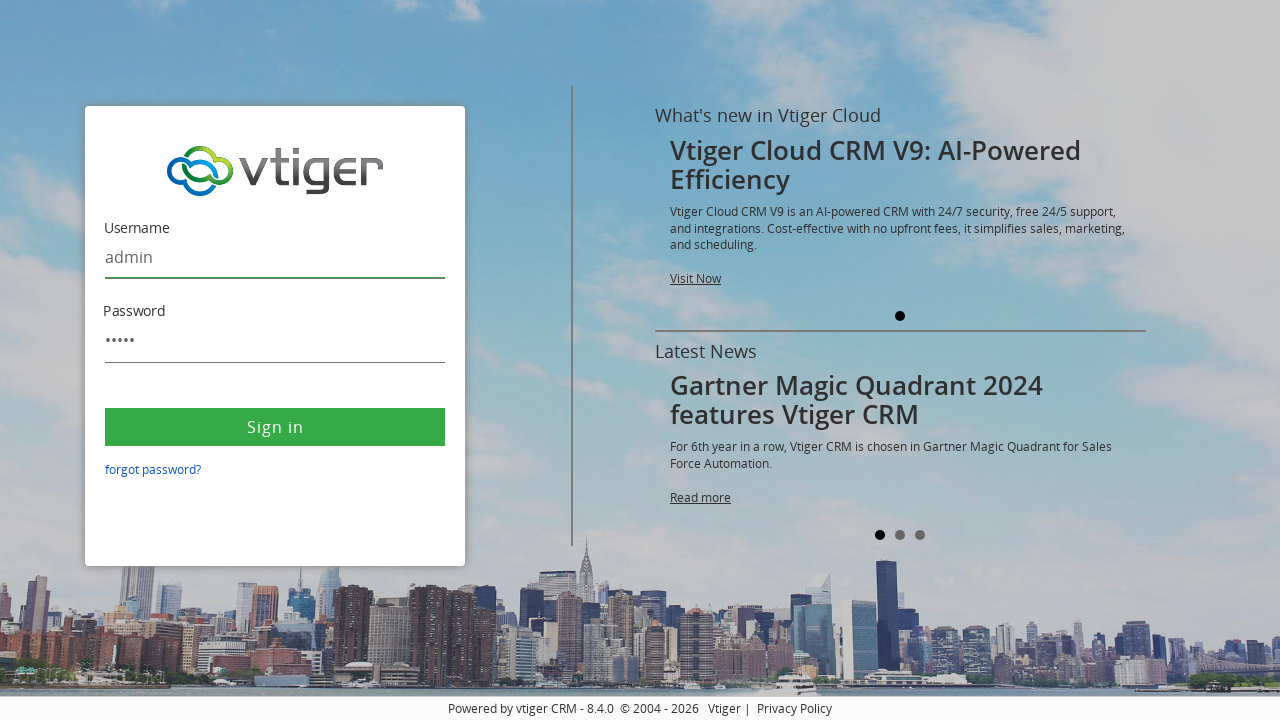

Sign in button is visible on the VTiger CRM demo page
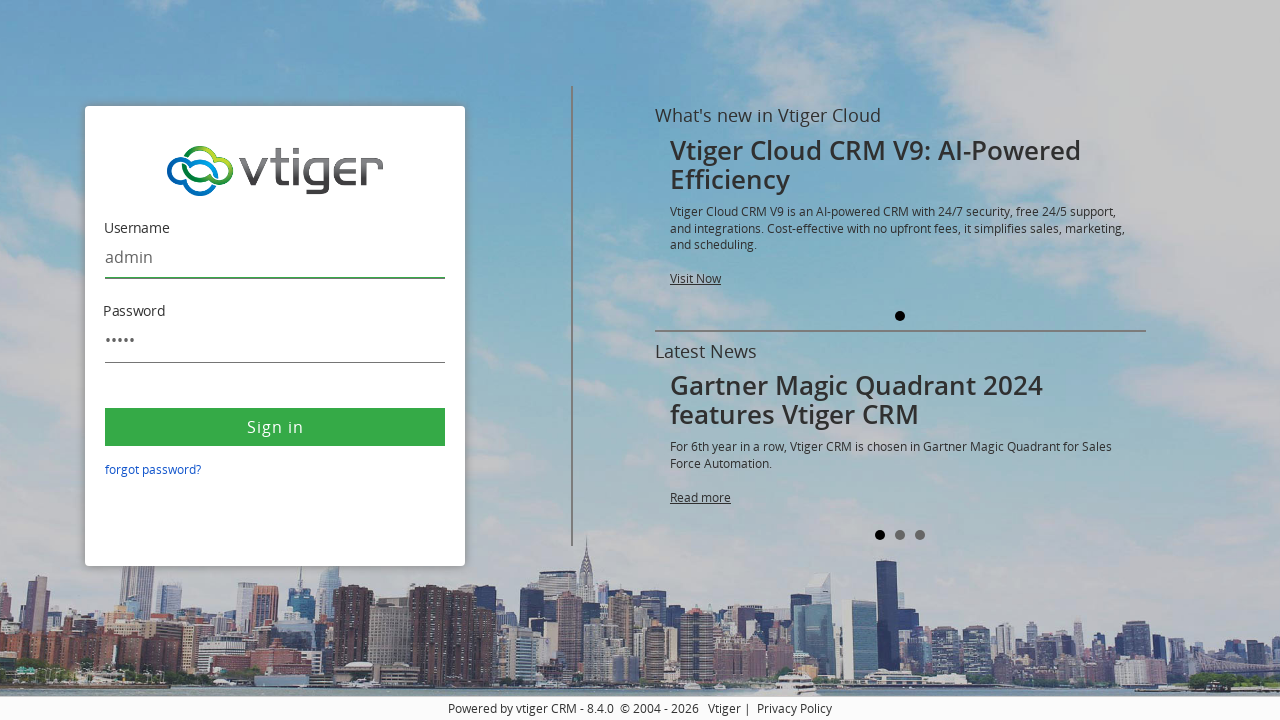

Retrieved CSS backgroundImage property value from Sign in button
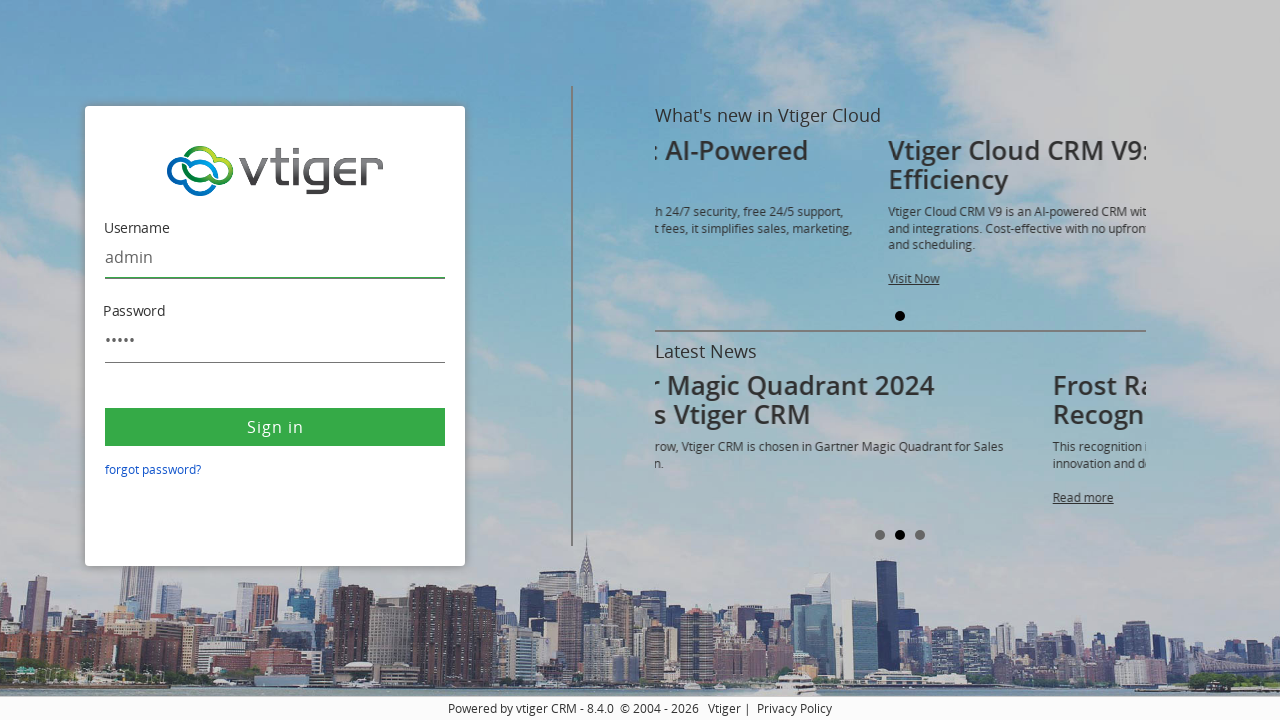

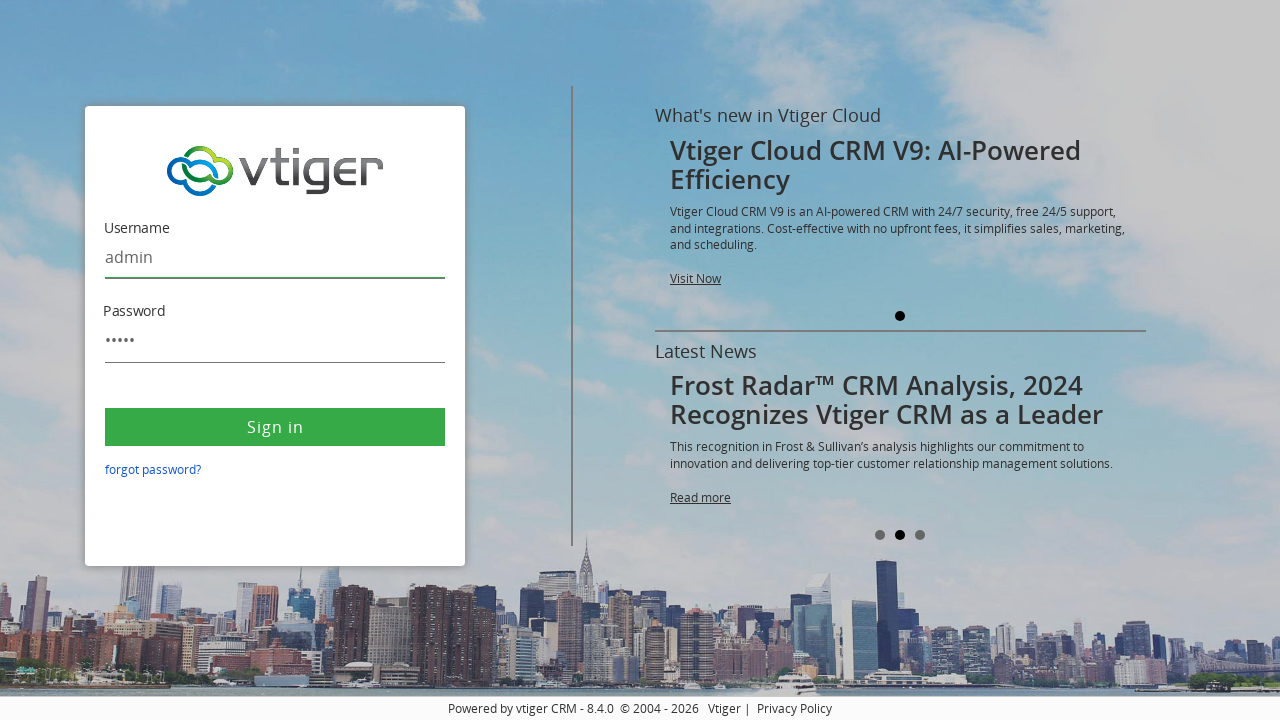